Tests the contact form functionality by navigating to the contact page, filling out the form fields, submitting it, handling the confirmation alert, and verifying successful submission before returning to the home page

Starting URL: https://www.automationexercise.com

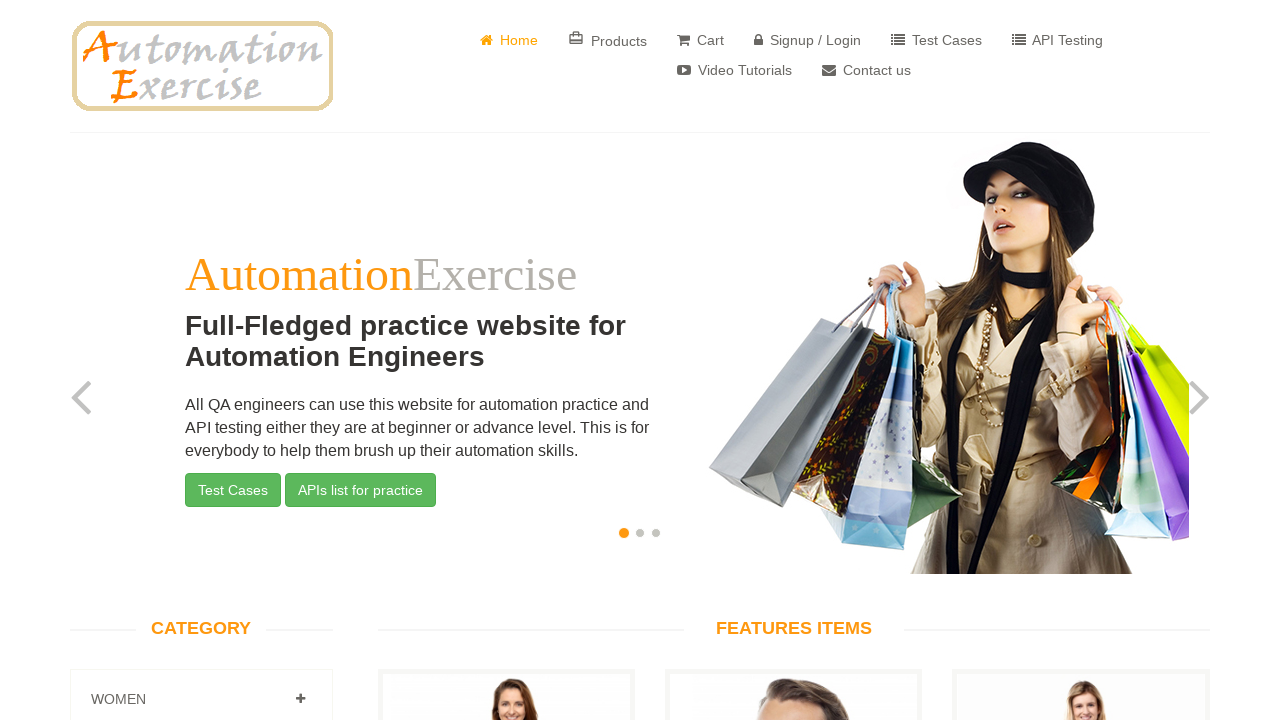

Clicked on 'Contact Us' button at (866, 70) on a[href='/contact_us']
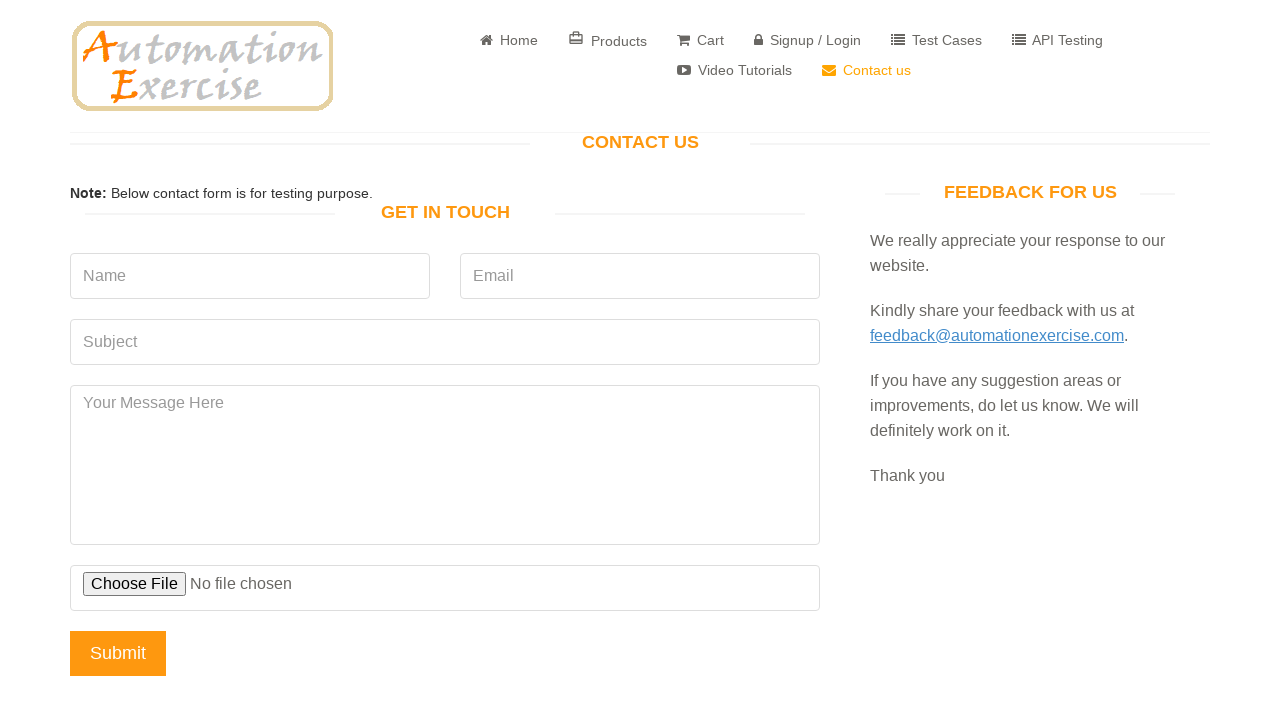

Verified 'Get In Touch' header is visible
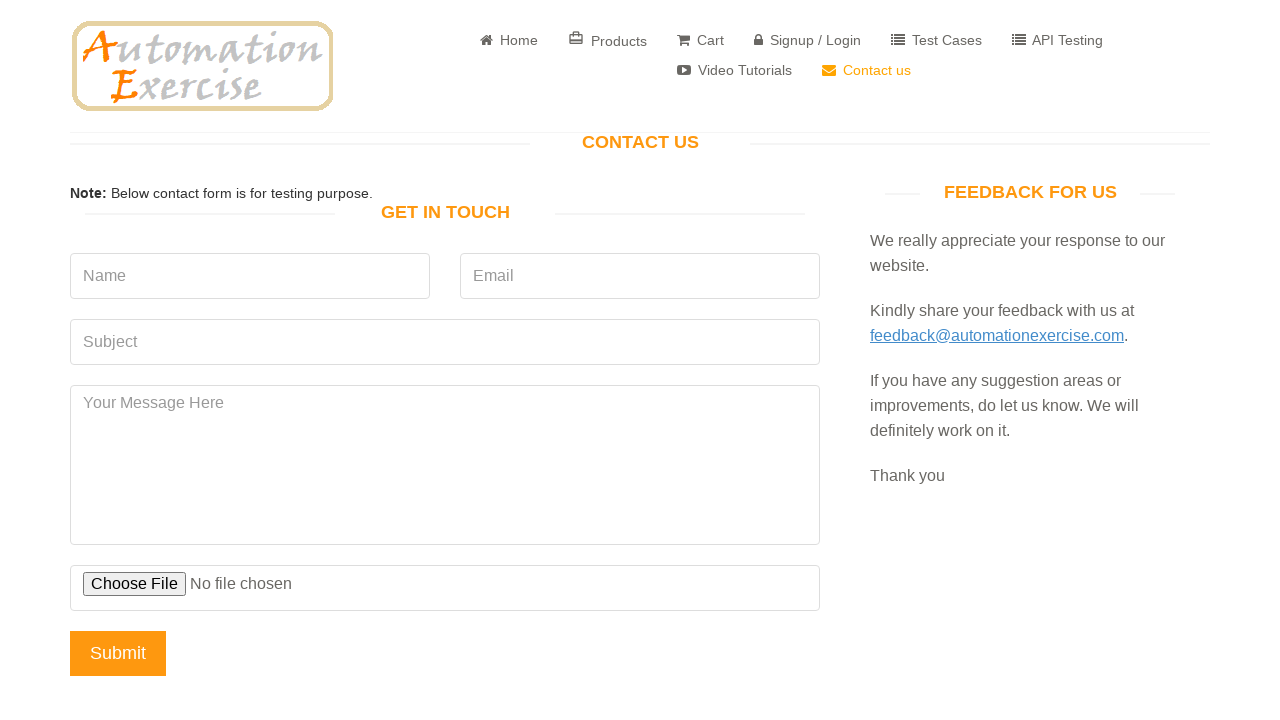

Filled name field with 'Test User' on input[name='name']
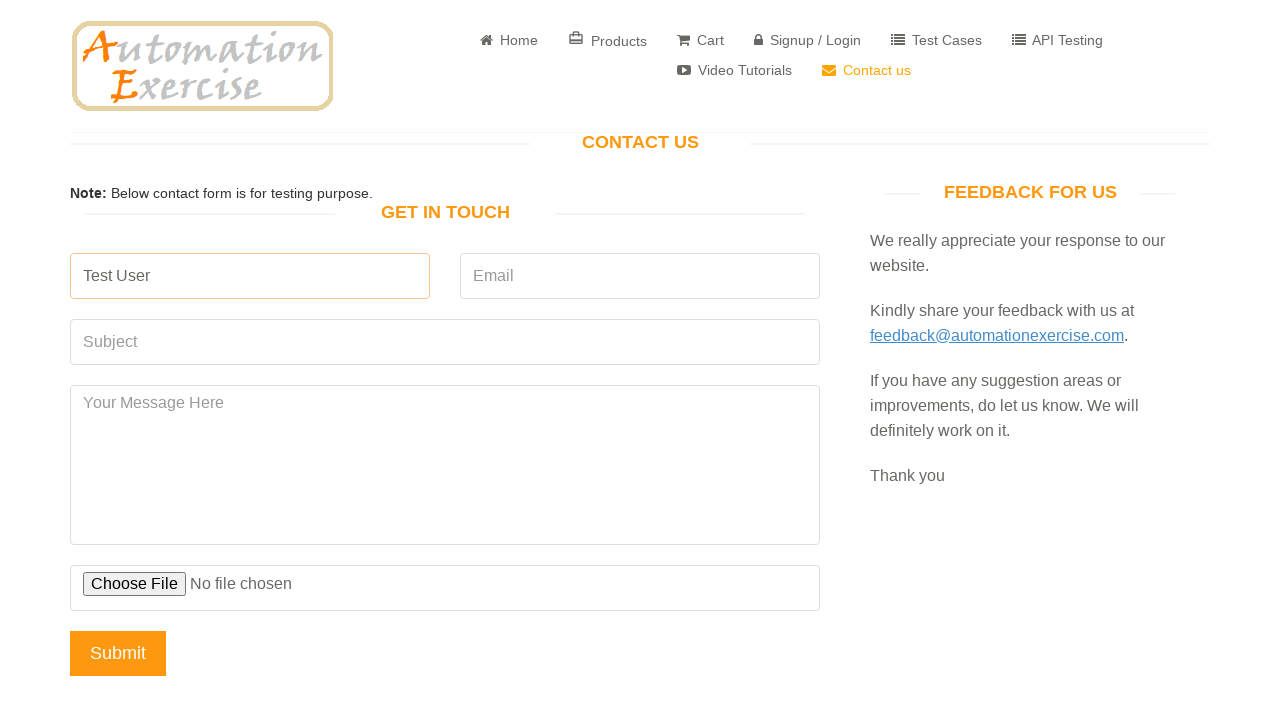

Filled email field with 'testuser@example.com' on input[name='email']
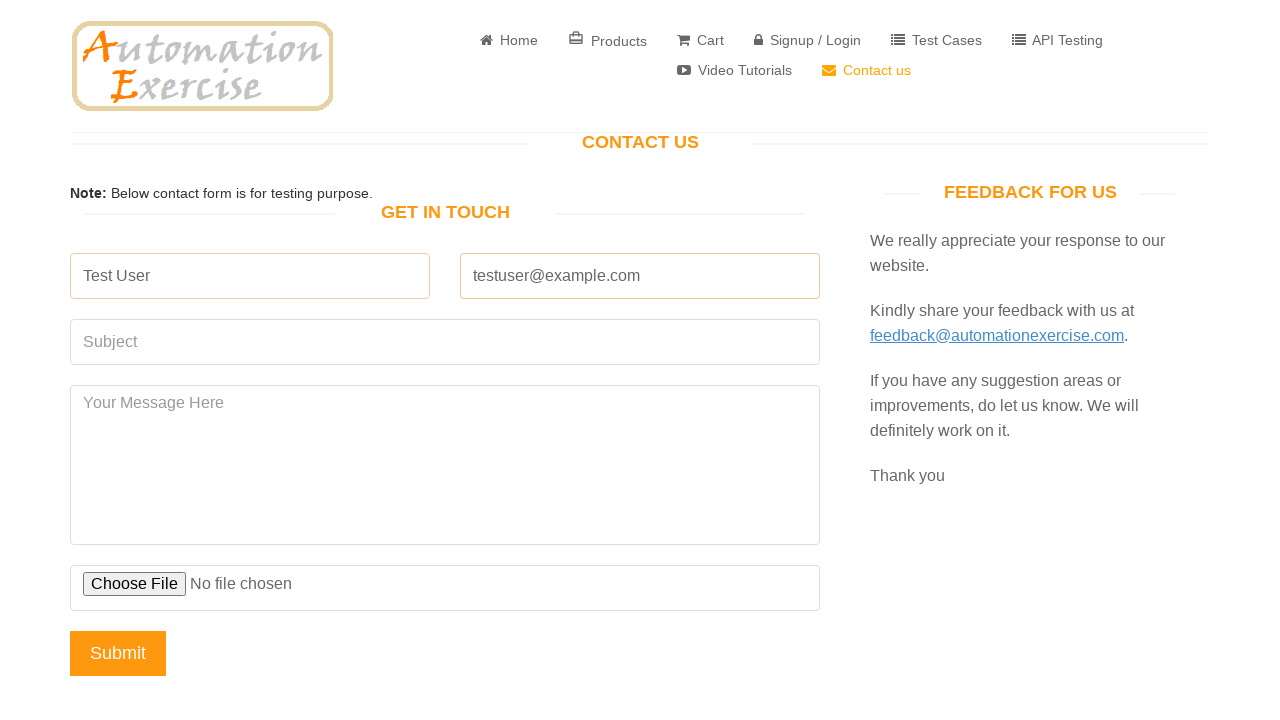

Filled subject field with 'Automation Test Subject' on input[name='subject']
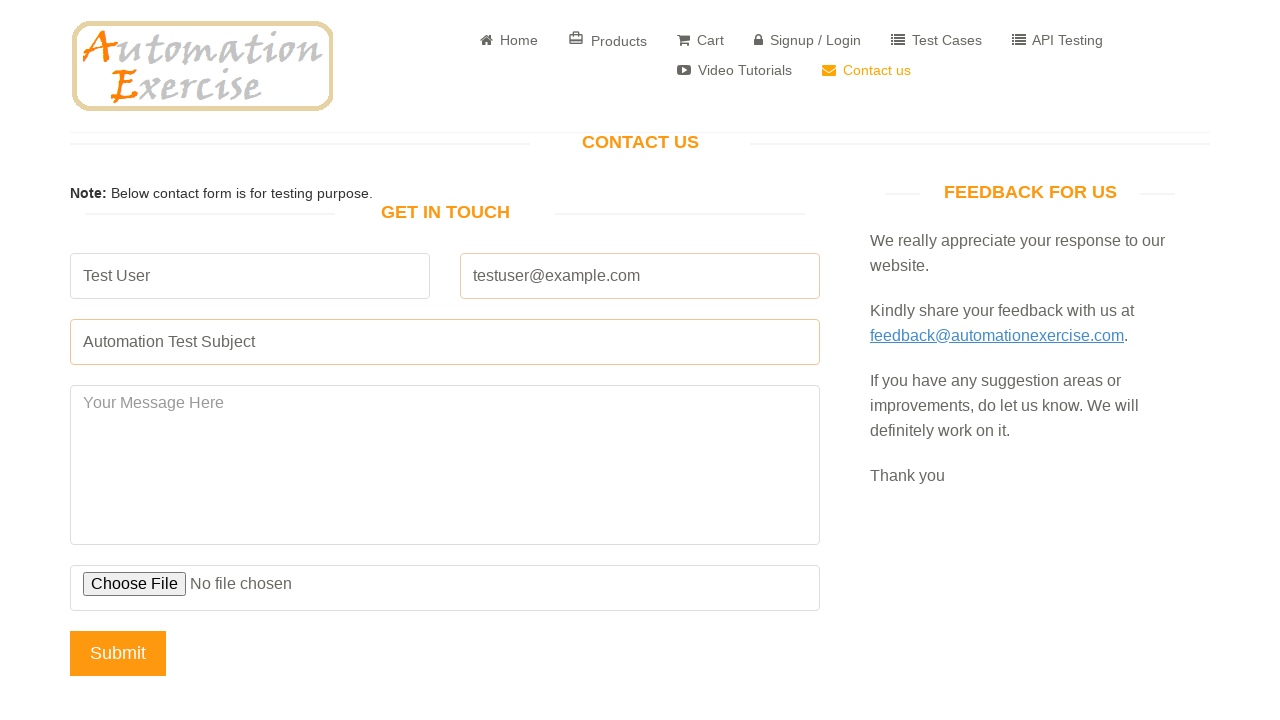

Filled message field with test message on textarea[name='message']
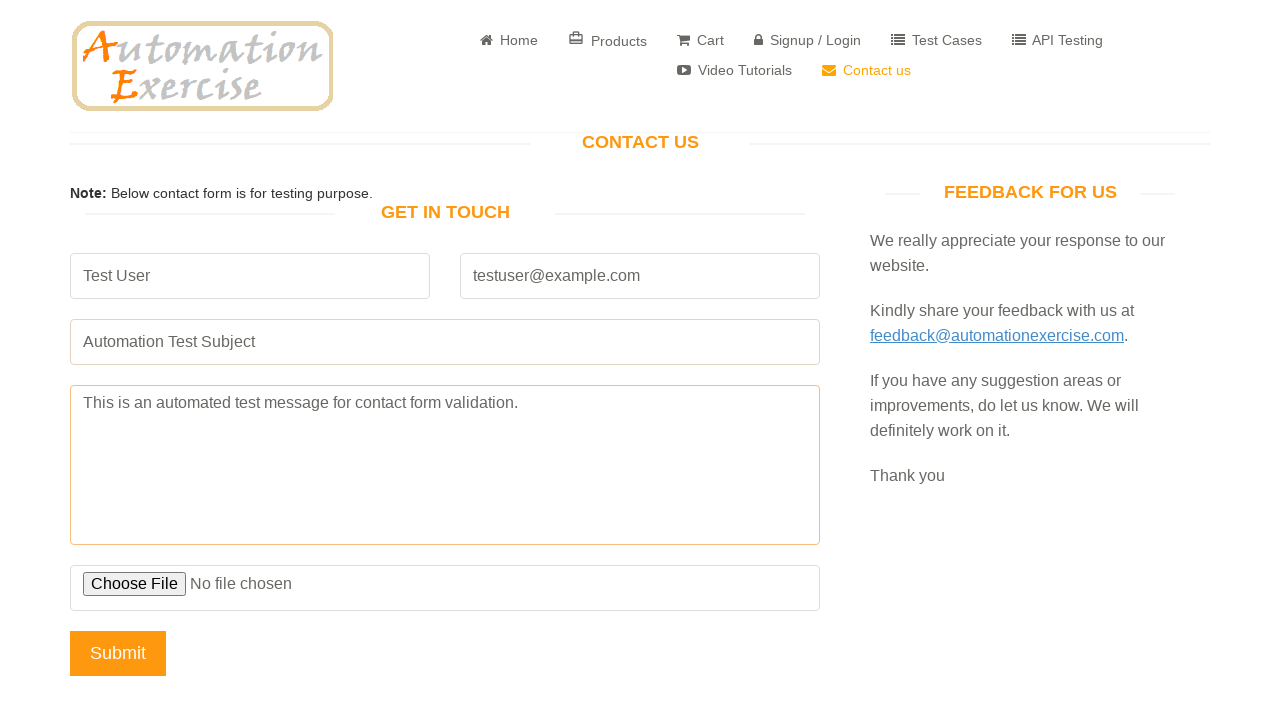

Set up dialog handler to accept alerts
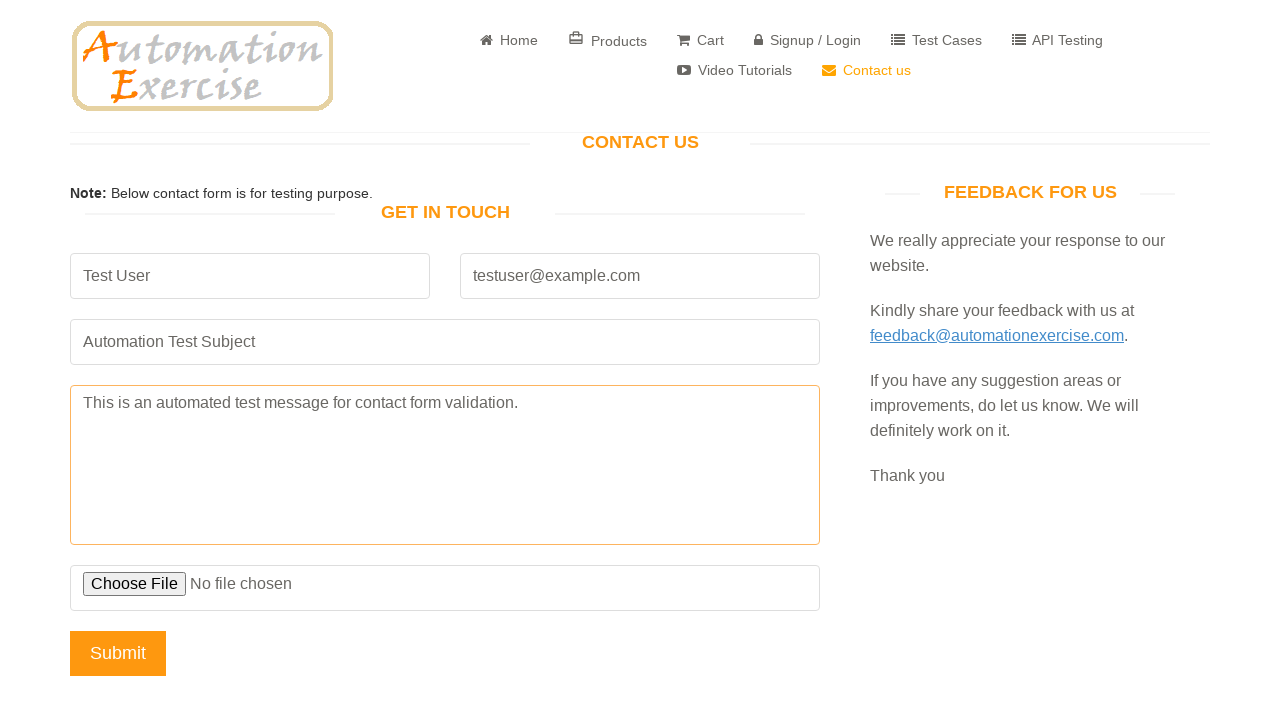

Clicked submit button to send contact form at (118, 653) on input[name='submit']
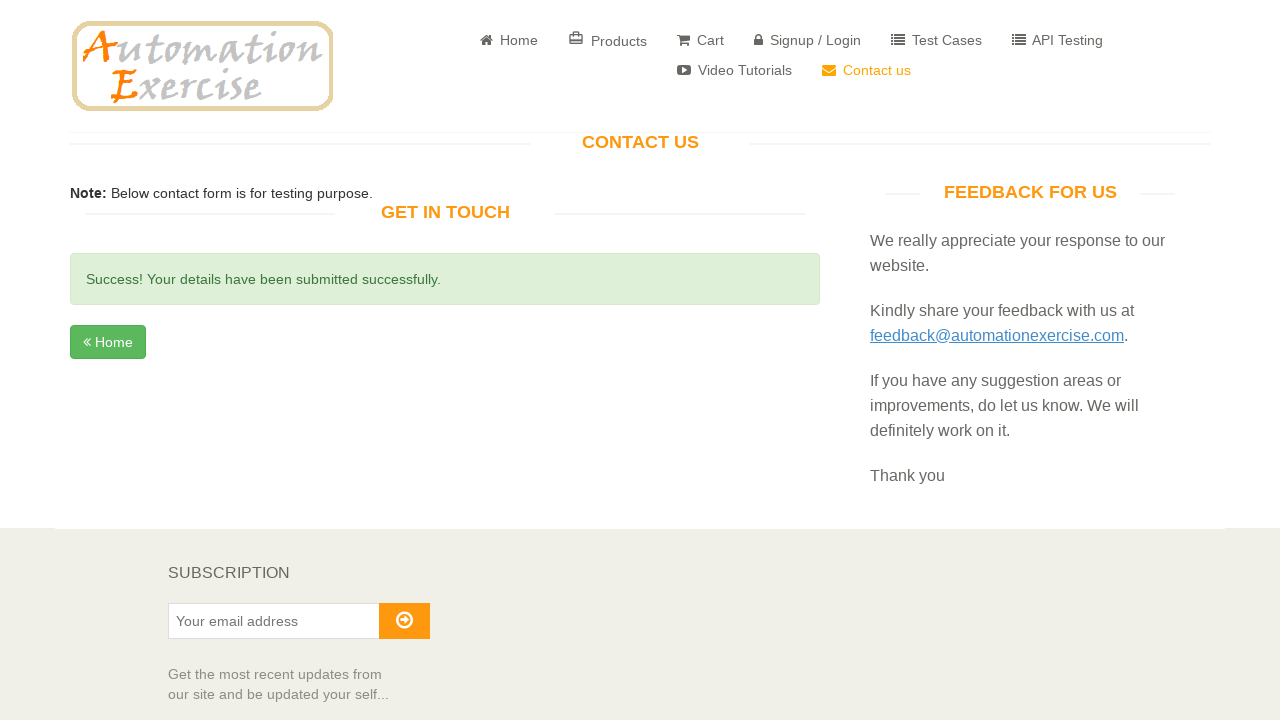

Verified success message is displayed
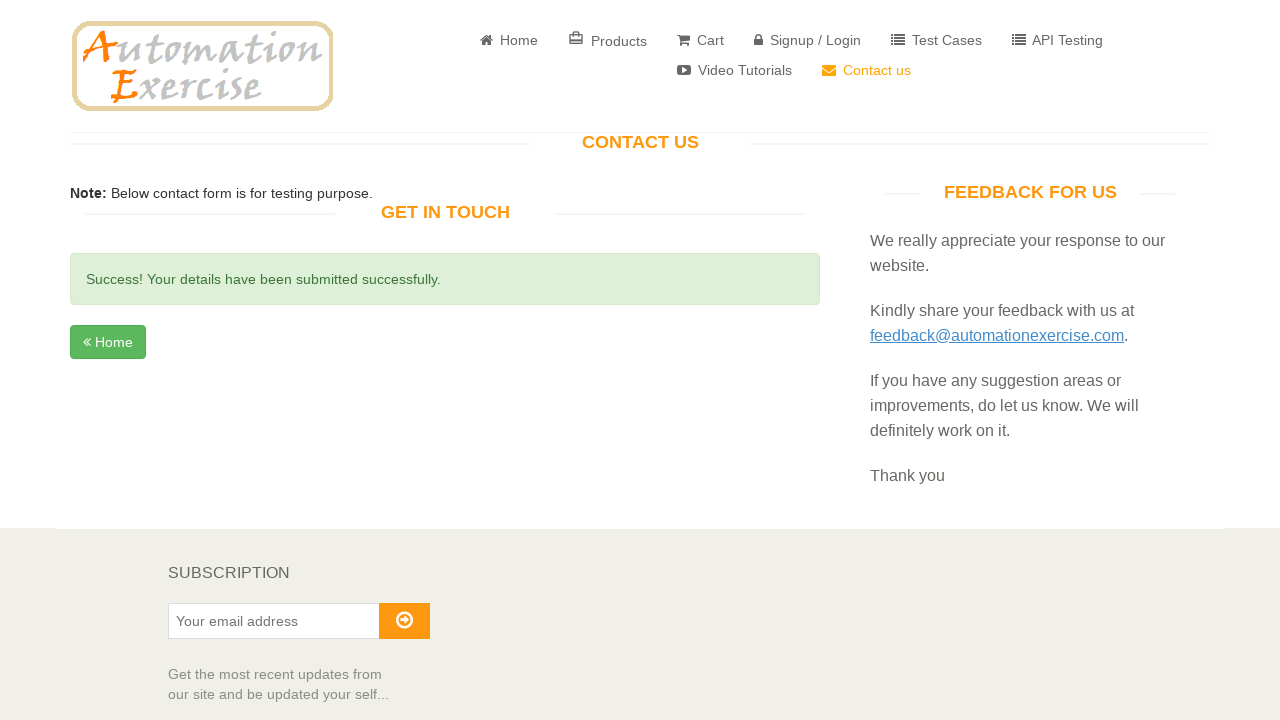

Clicked Home button to return to home page at (108, 342) on a.btn.btn-success
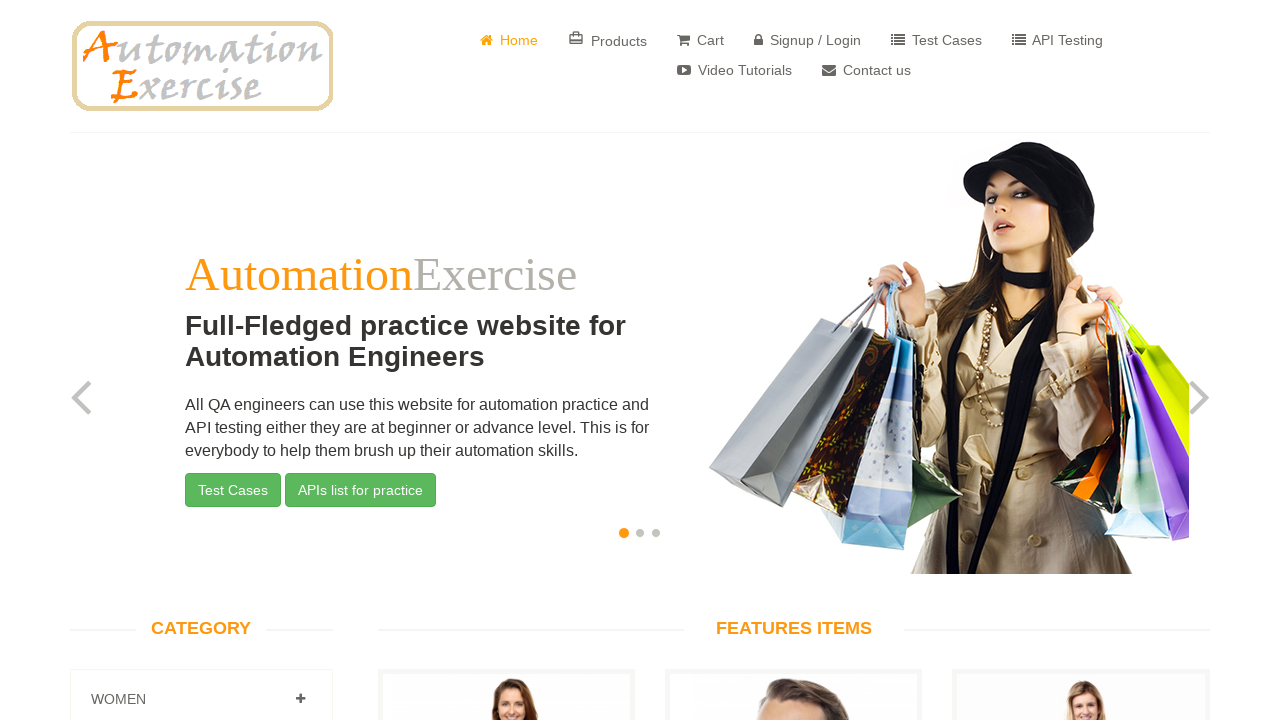

Verified navigation back to home page URL
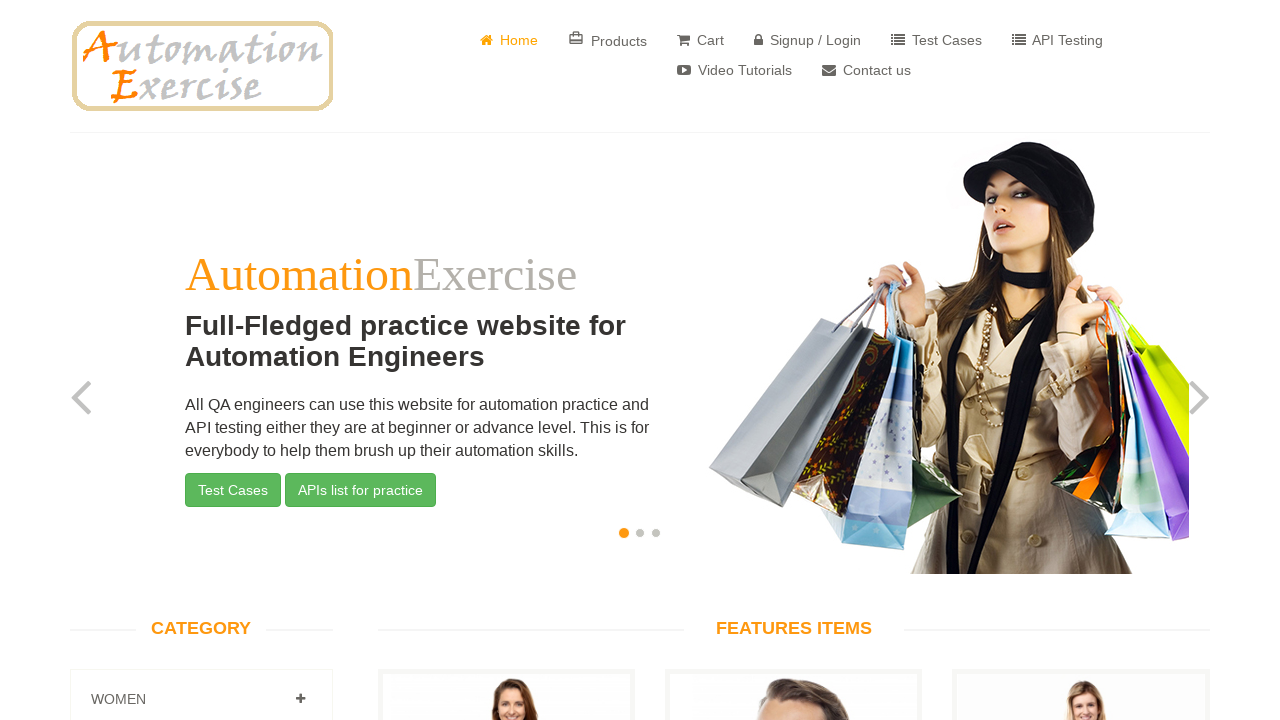

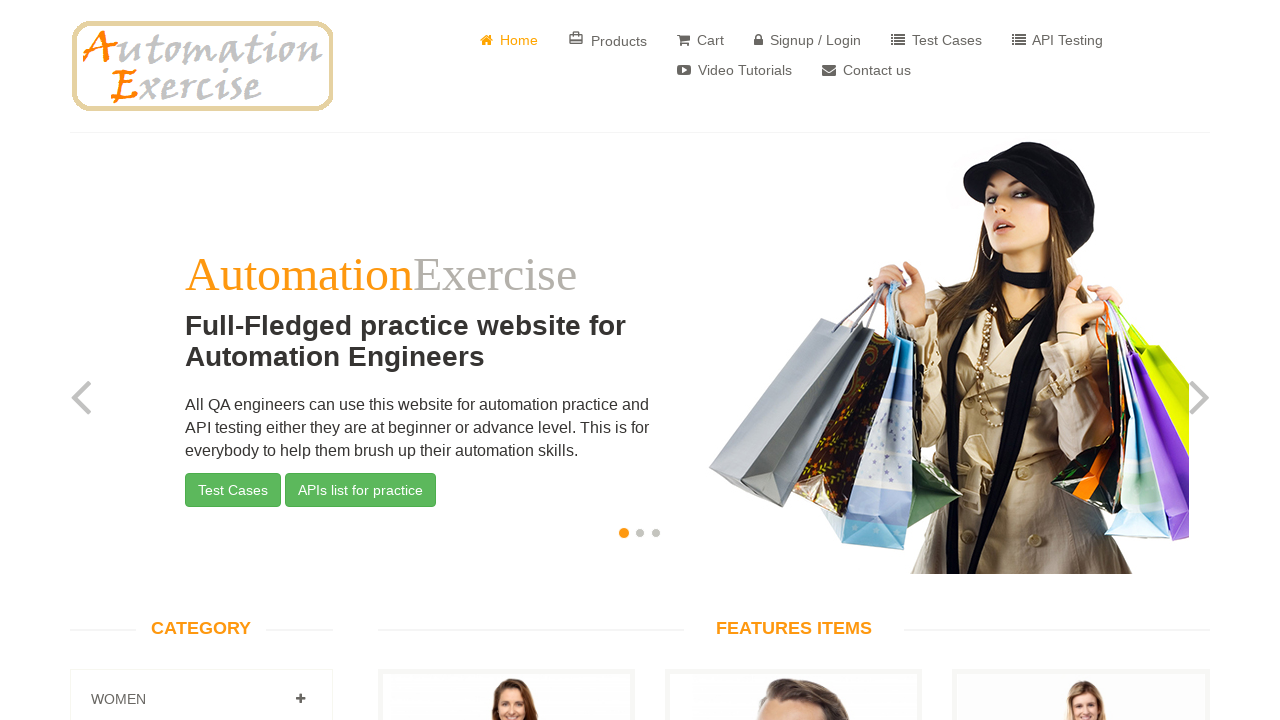